Tests the "Add Customer" functionality in a demo banking application by clicking the Manager Login button, navigating to Add Customer form, filling in customer details (first name, last name, postcode), and submitting the form.

Starting URL: https://www.globalsqa.com/angularJs-protractor/BankingProject/#/login

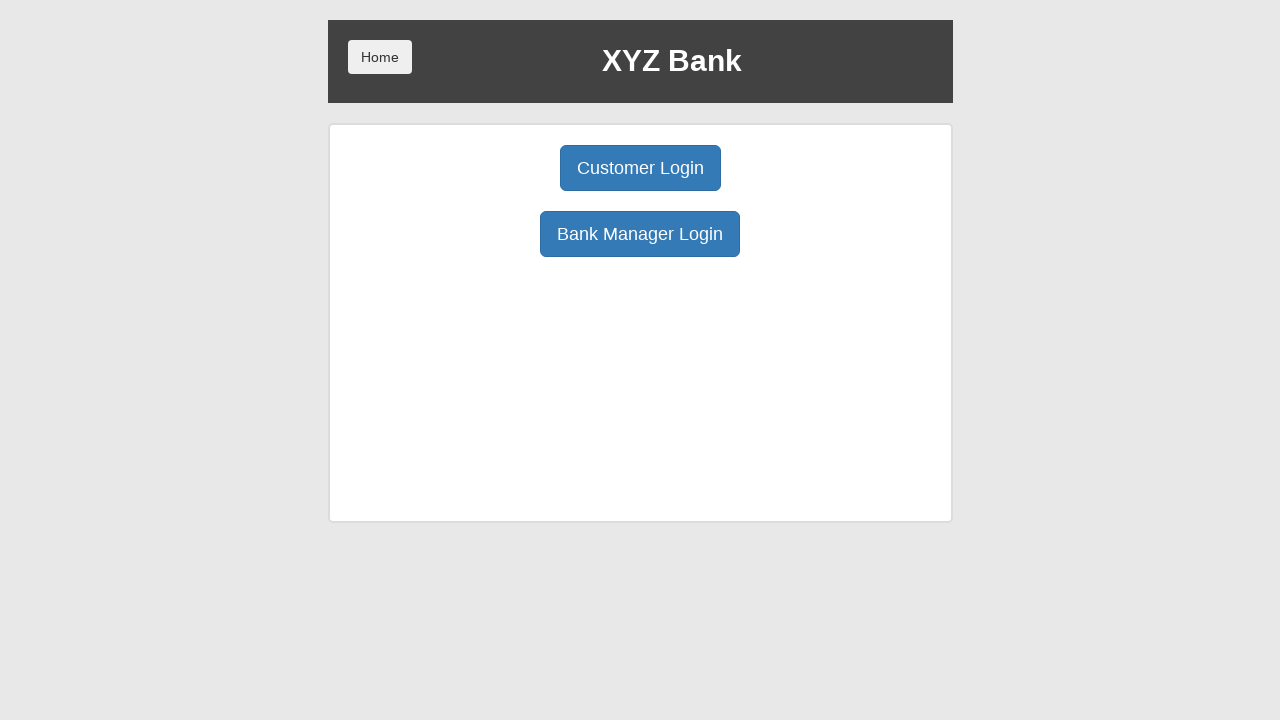

Clicked Manager Login button at (640, 234) on xpath=/html/body/div/div/div[2]/div/div[1]/div[2]/button
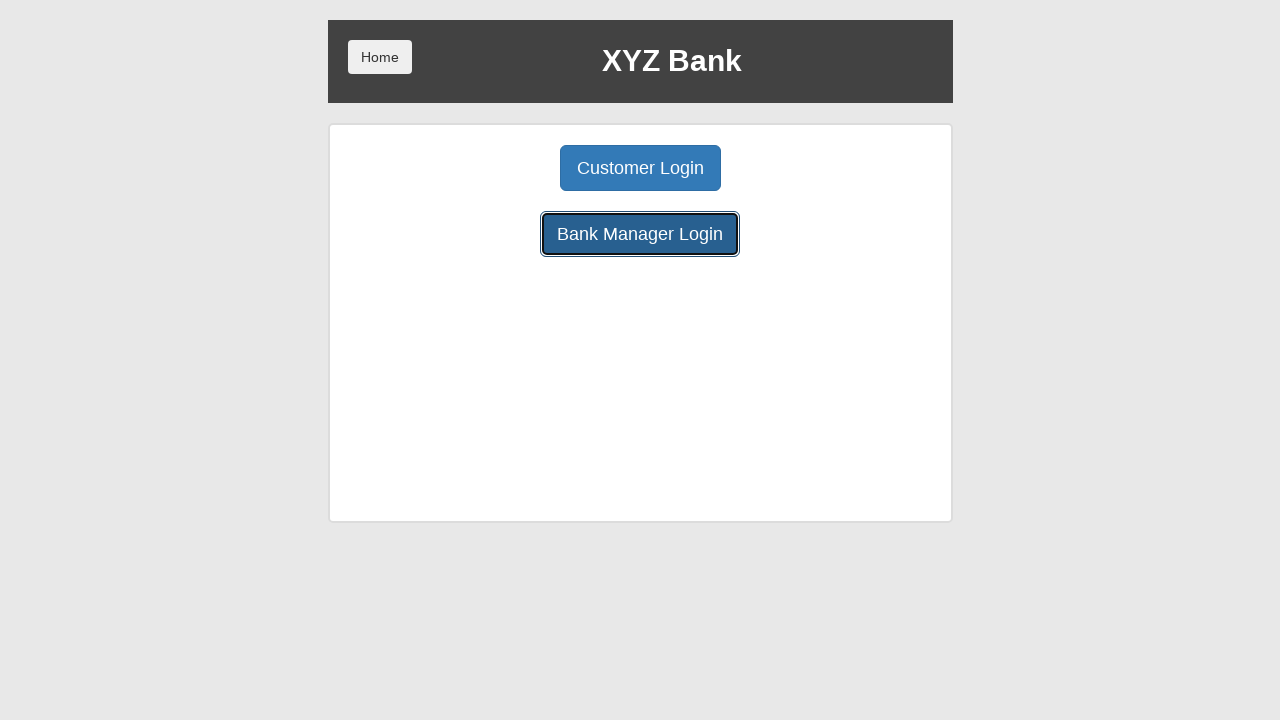

Clicked Add Customer tab at (502, 168) on [ng-click='addCust()']
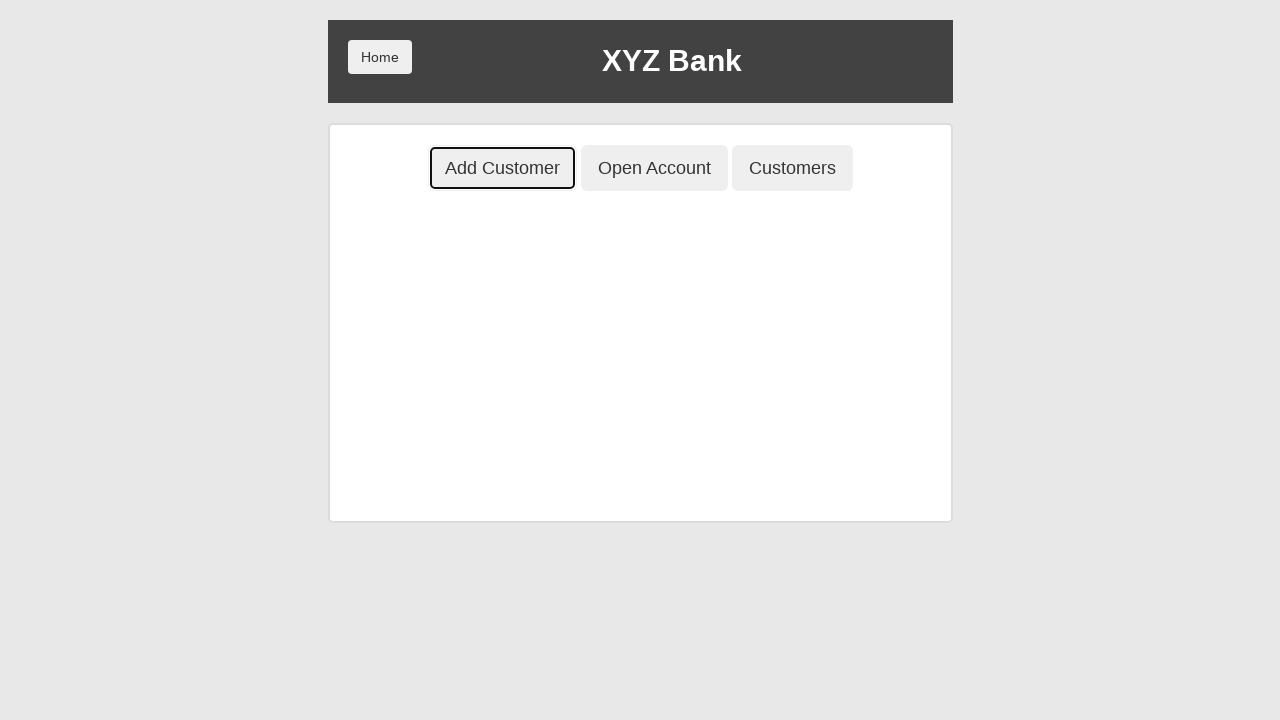

Filled first name field with 'Prem' on xpath=/html/body/div/div/div[2]/div/div[2]/div/div/form/div[1]/input
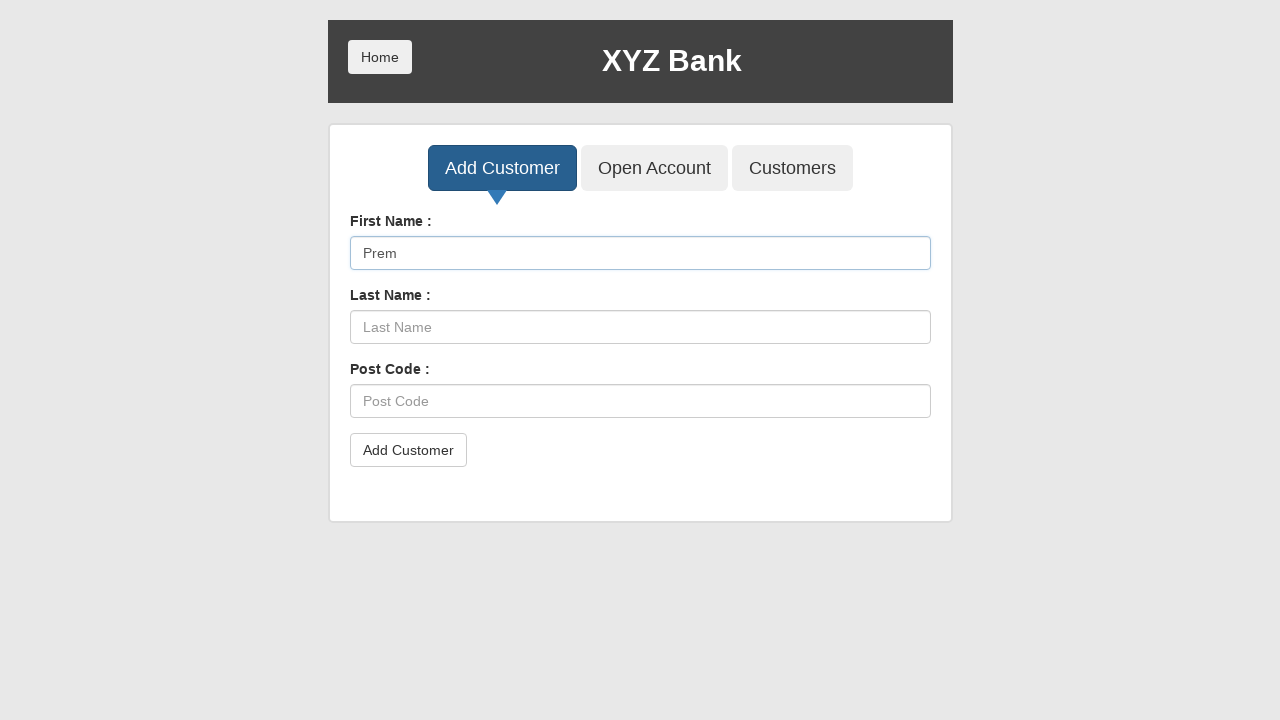

Filled last name field with 'Atluri' on xpath=/html/body/div/div/div[2]/div/div[2]/div/div/form/div[2]/input
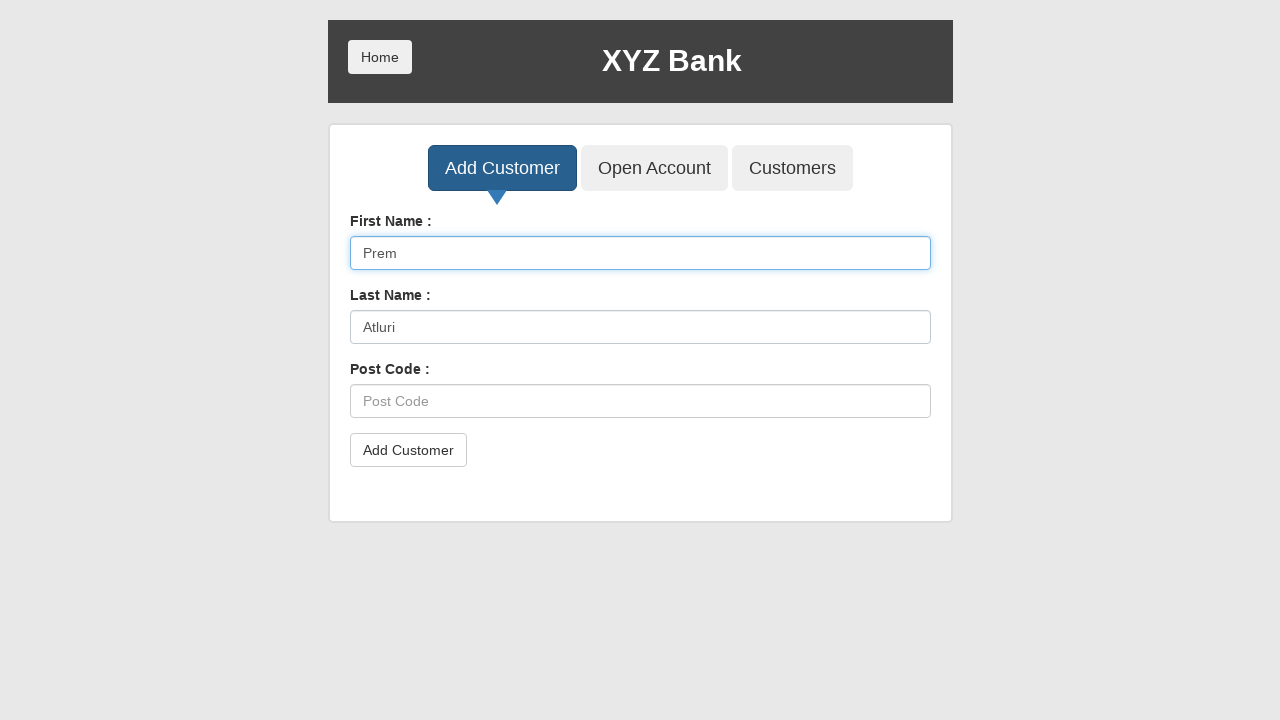

Filled postcode field with '123456' on xpath=/html/body/div/div/div[2]/div/div[2]/div/div/form/div[3]/input
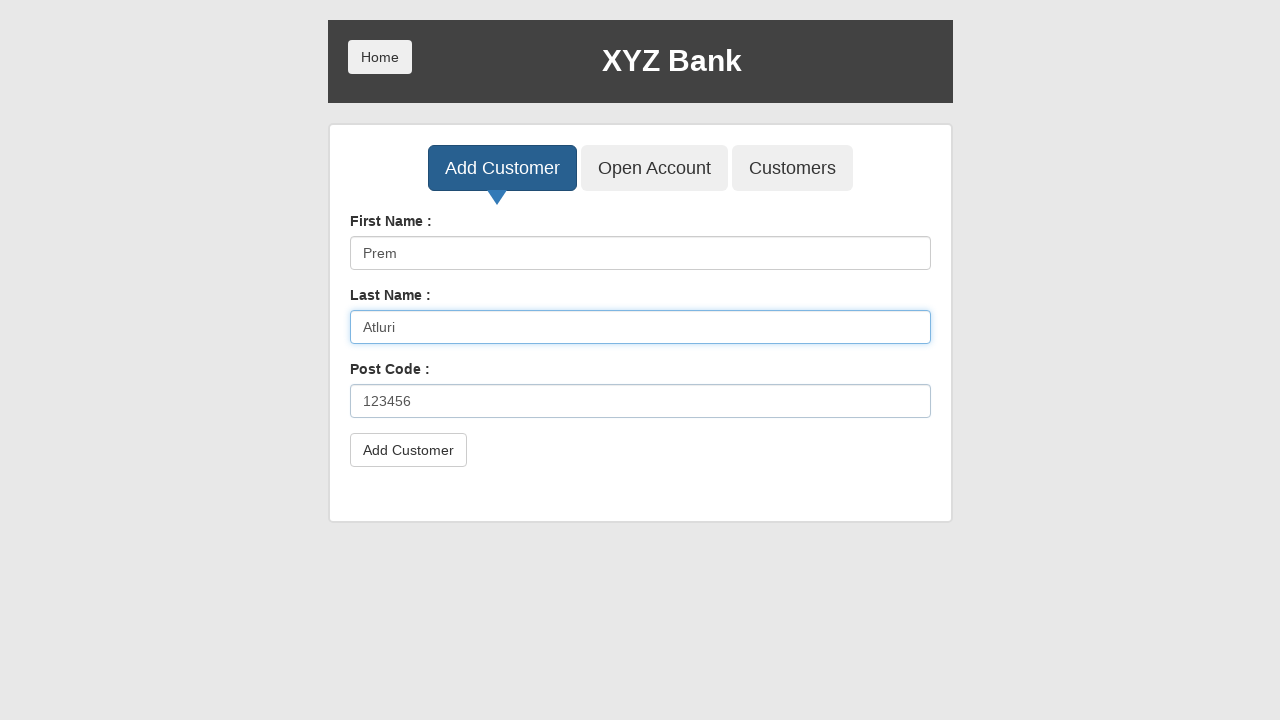

Clicked Add Customer submit button at (408, 450) on xpath=/html/body/div/div/div[2]/div/div[2]/div/div/form/button
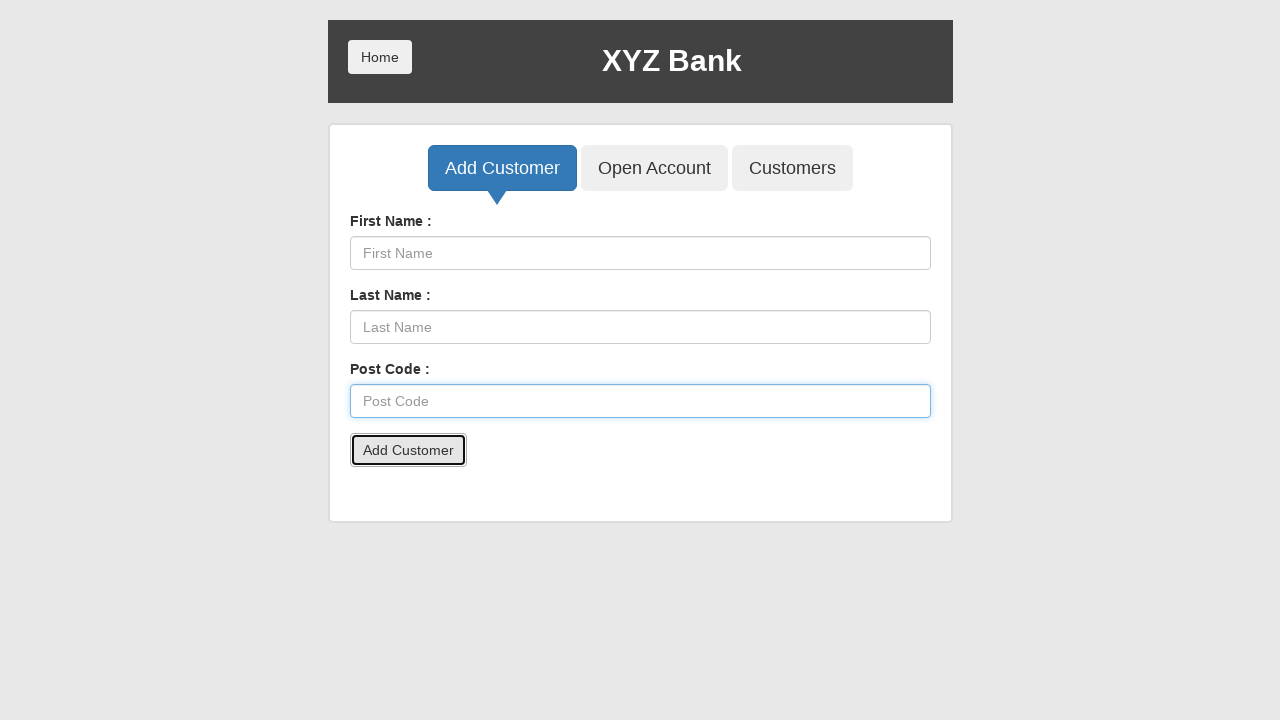

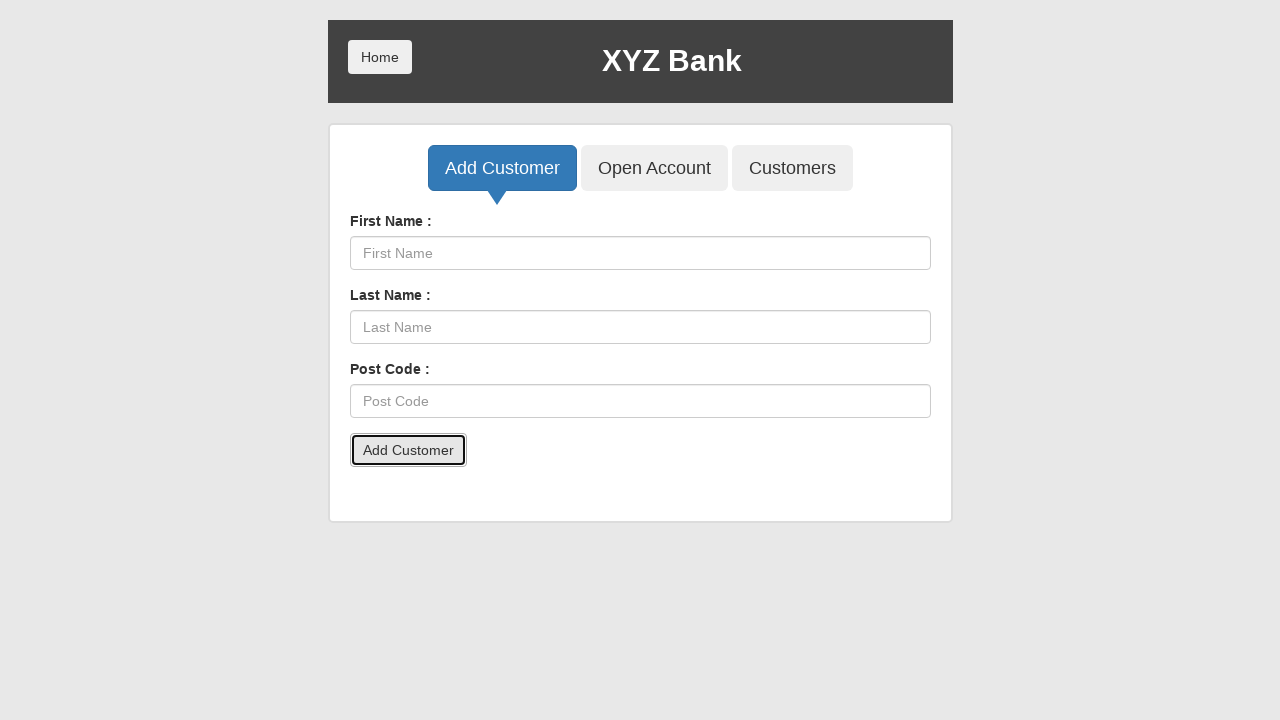